Tests selecting a gender option on a practice form by clicking the Female radio button.

Starting URL: https://demoqa.com/automation-practice-form

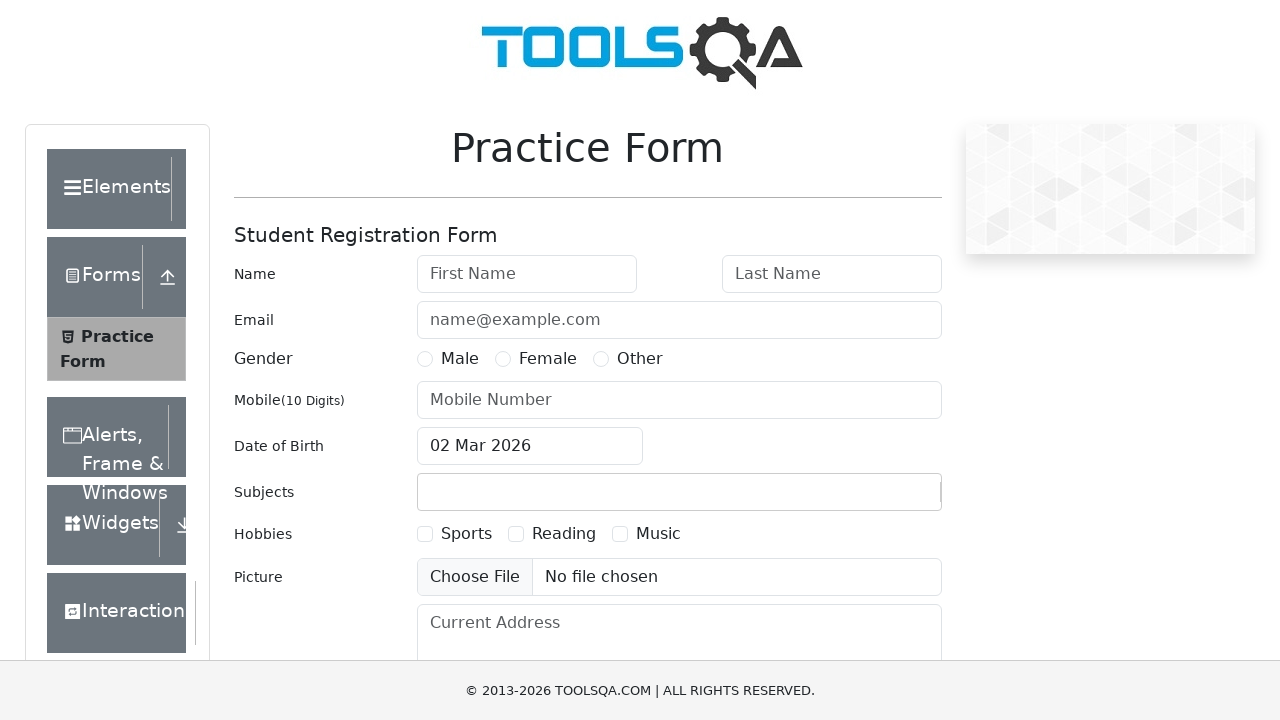

Practice form wrapper became visible
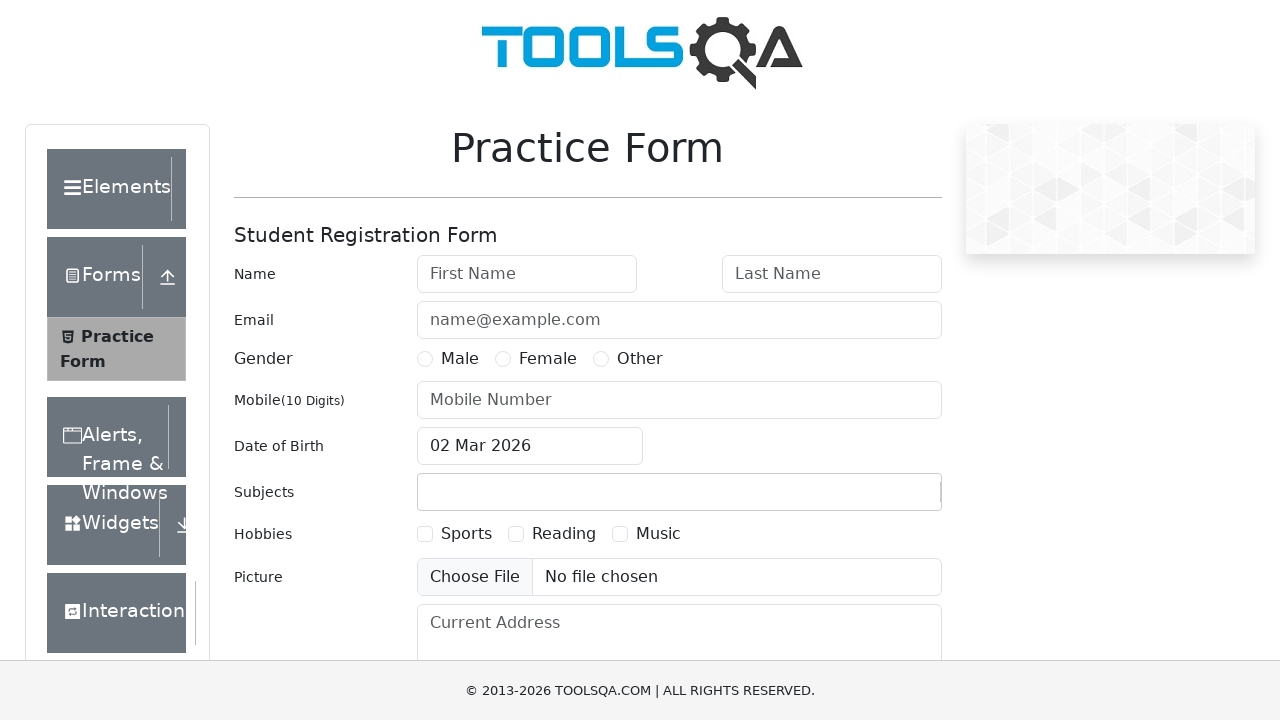

Clicked Female radio button to select gender at (548, 359) on xpath=//label[text()='Female']
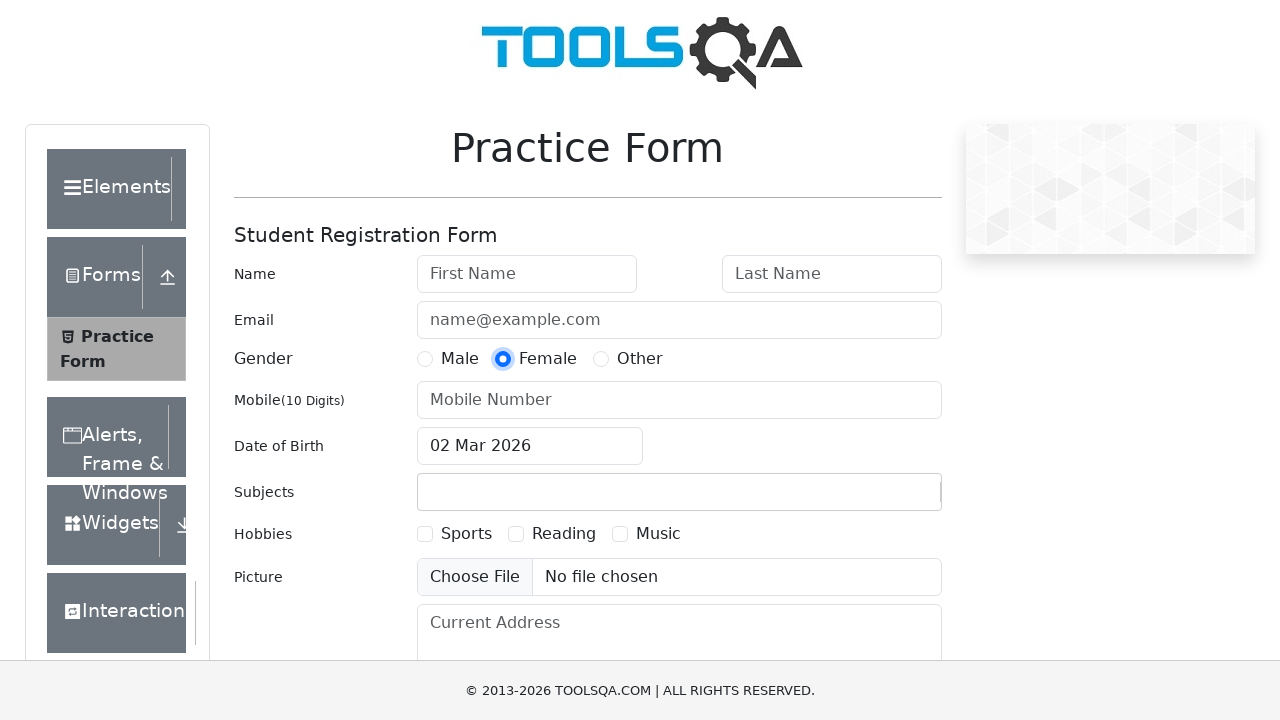

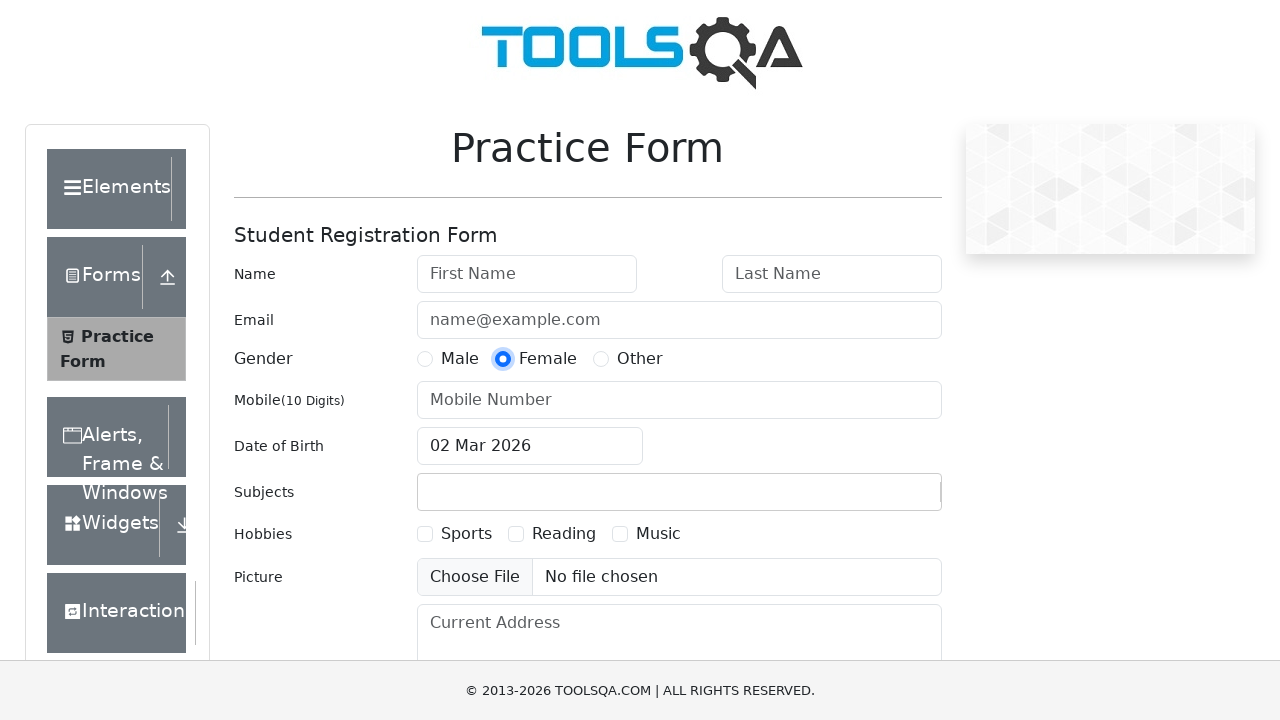